Tests displaying all todo items after filtering

Starting URL: https://demo.playwright.dev/todomvc

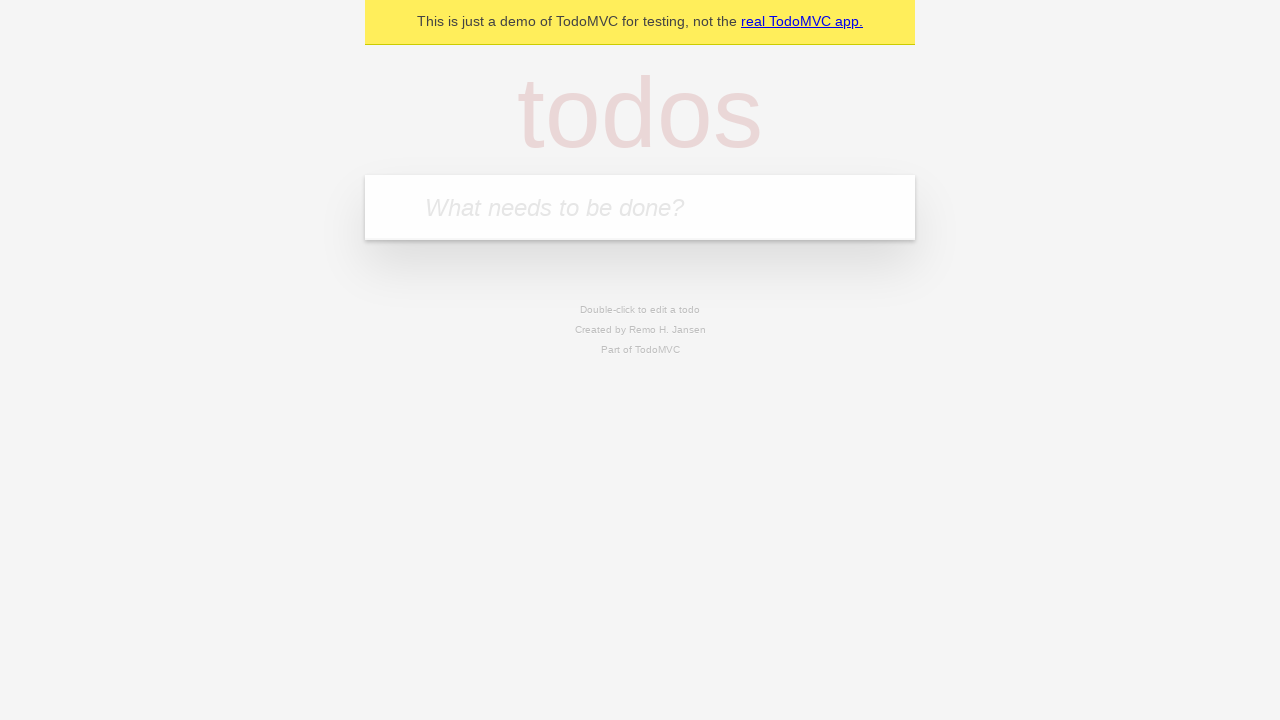

Filled todo input with 'buy some cheese' on internal:attr=[placeholder="What needs to be done?"i]
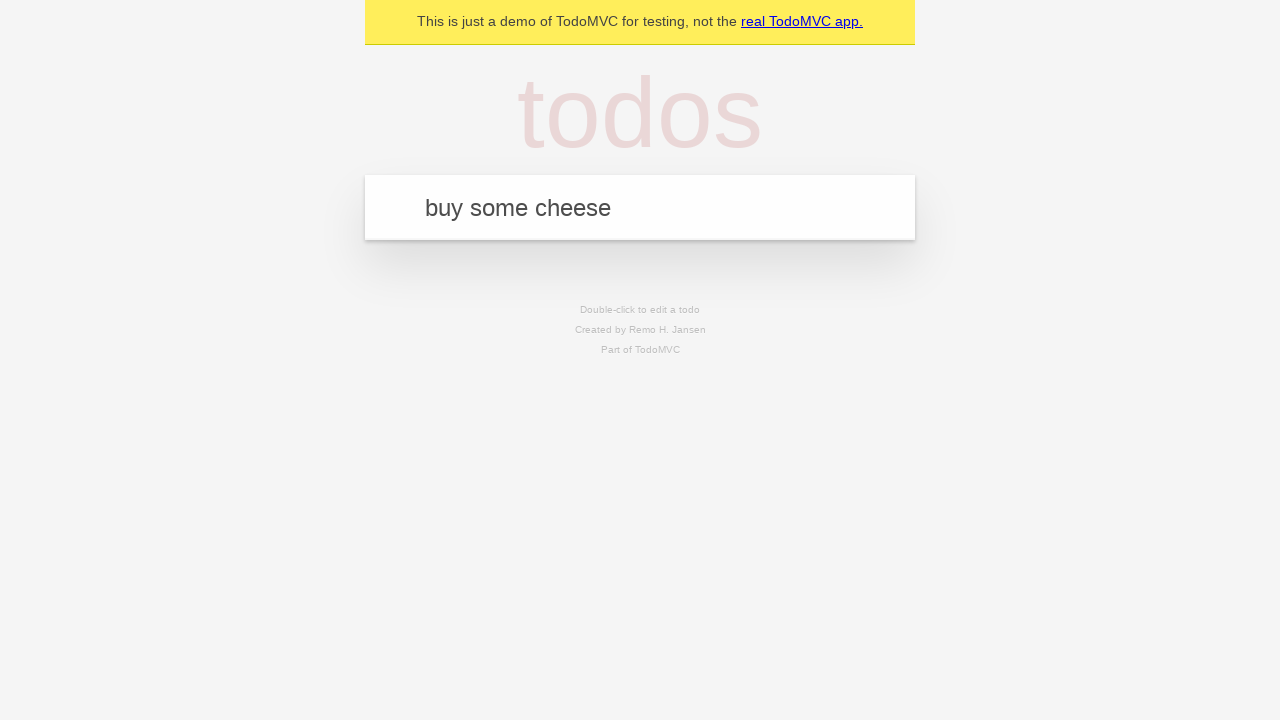

Pressed Enter to create first todo on internal:attr=[placeholder="What needs to be done?"i]
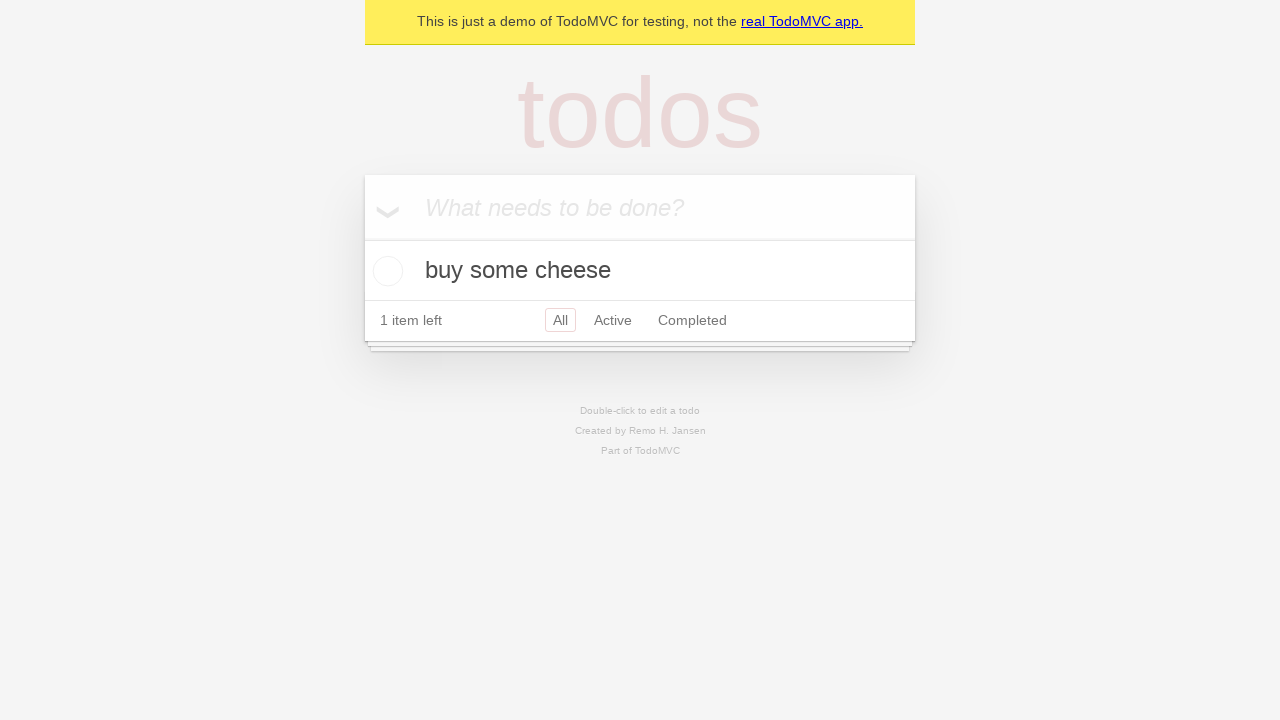

Filled todo input with 'feed the cat' on internal:attr=[placeholder="What needs to be done?"i]
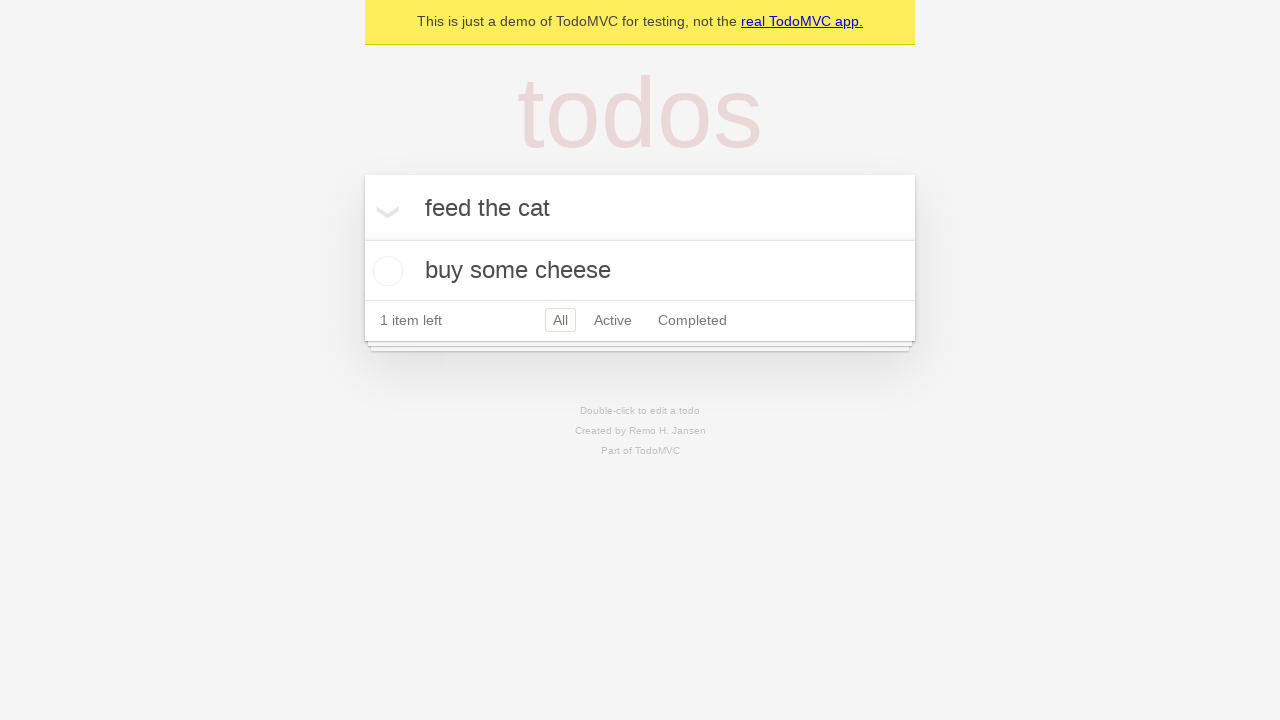

Pressed Enter to create second todo on internal:attr=[placeholder="What needs to be done?"i]
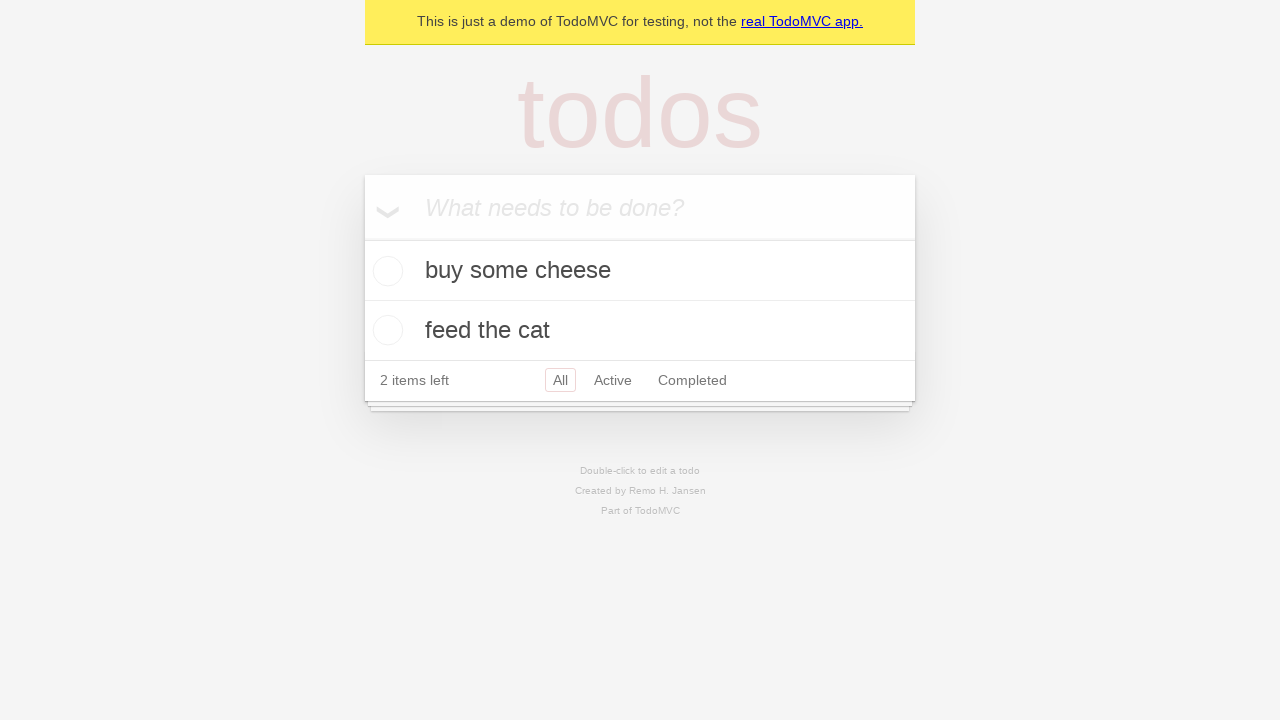

Filled todo input with 'book a doctors appointment' on internal:attr=[placeholder="What needs to be done?"i]
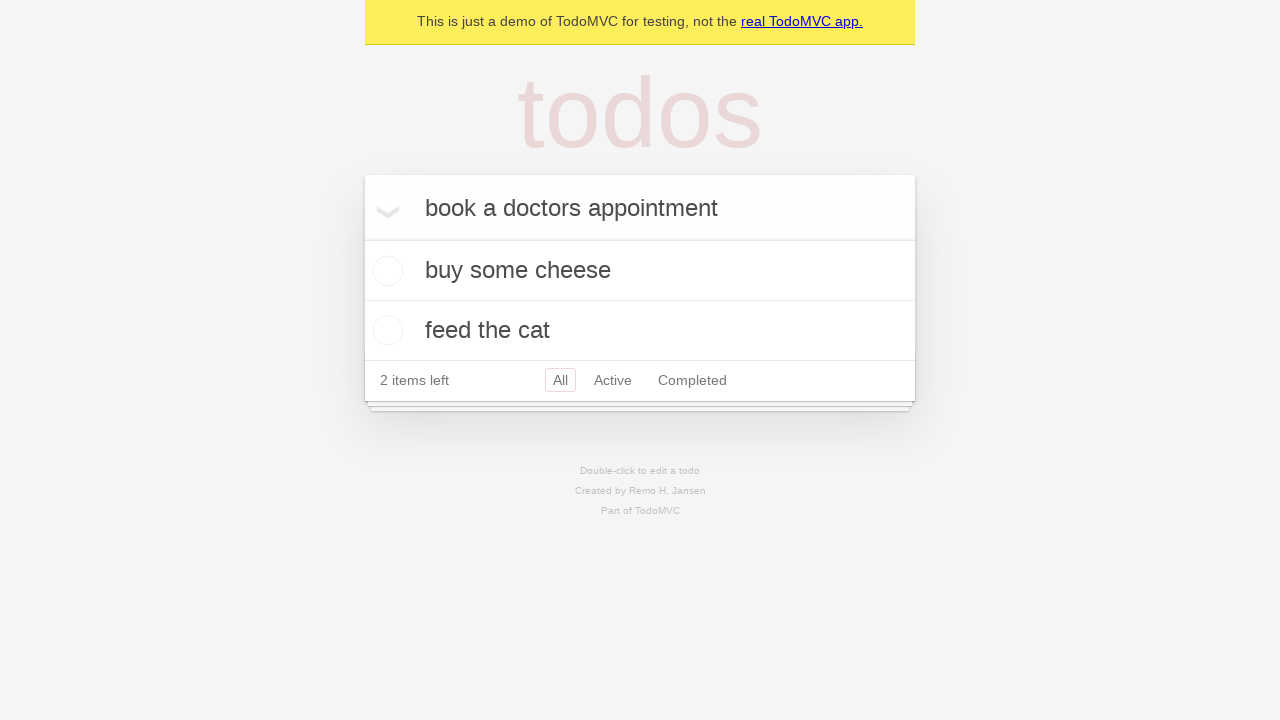

Pressed Enter to create third todo on internal:attr=[placeholder="What needs to be done?"i]
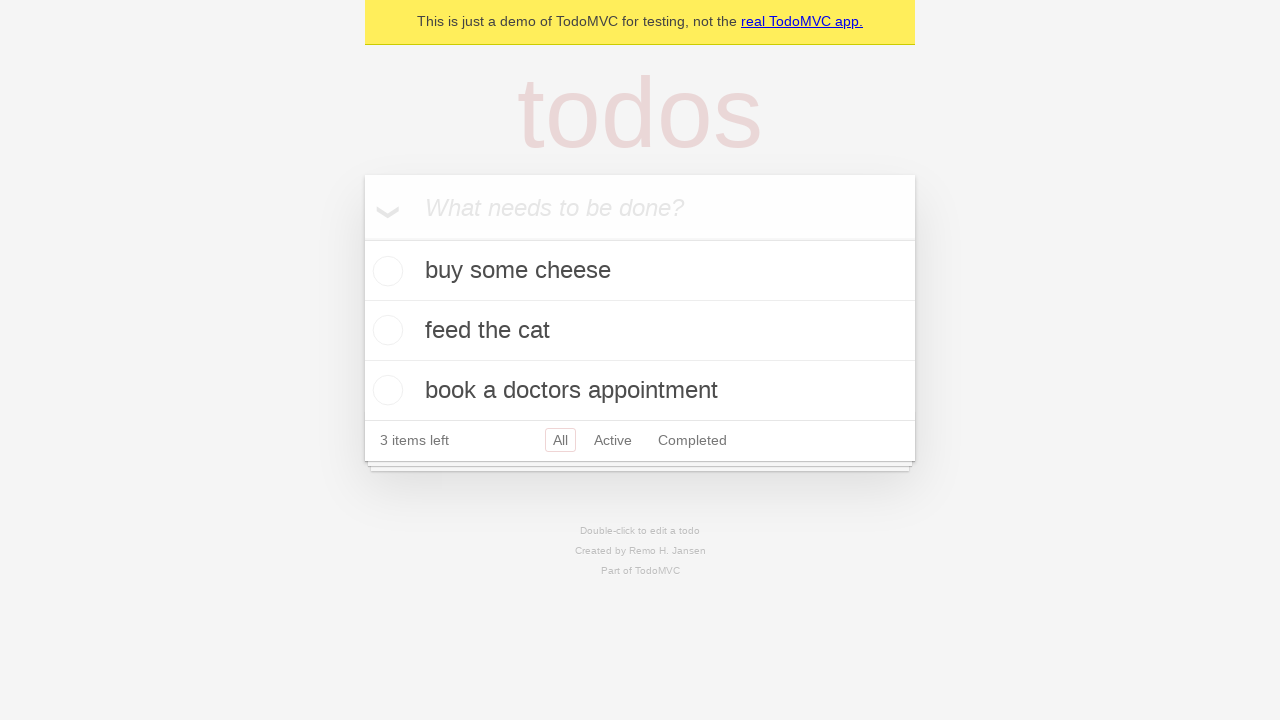

Checked the second todo item at (385, 330) on internal:testid=[data-testid="todo-item"s] >> nth=1 >> internal:role=checkbox
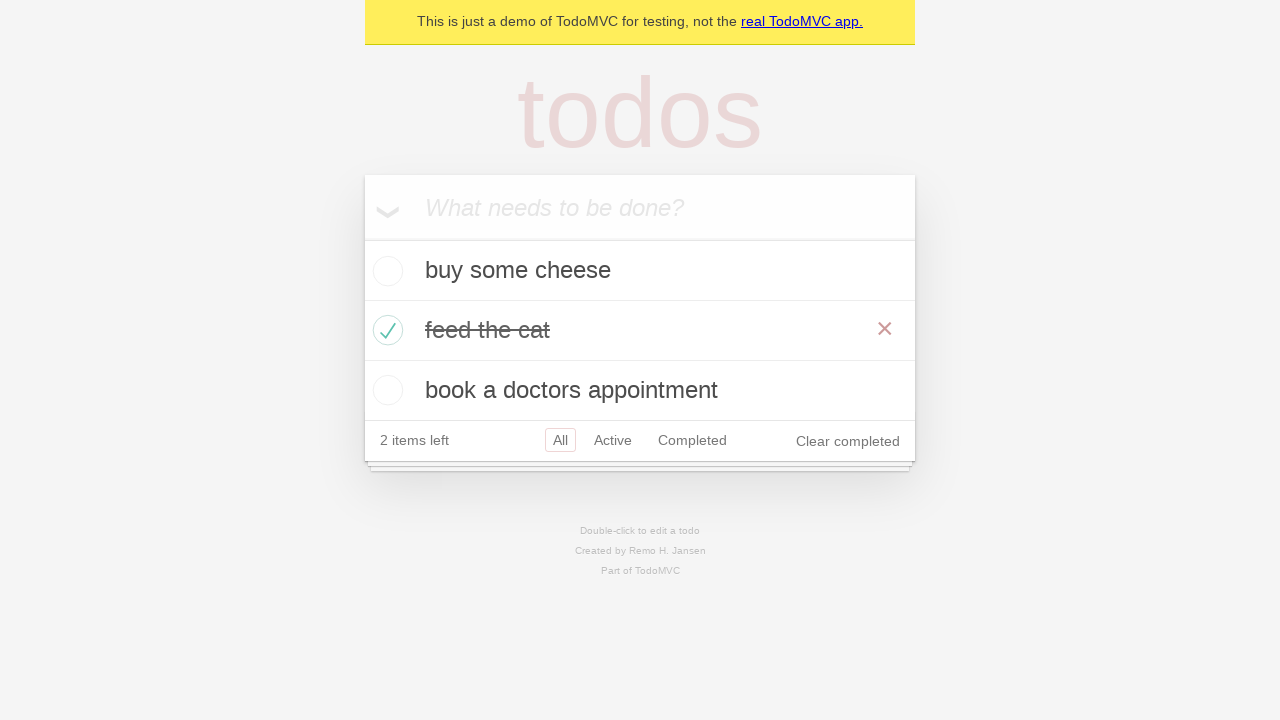

Clicked Active filter to show only active todos at (613, 440) on internal:role=link[name="Active"i]
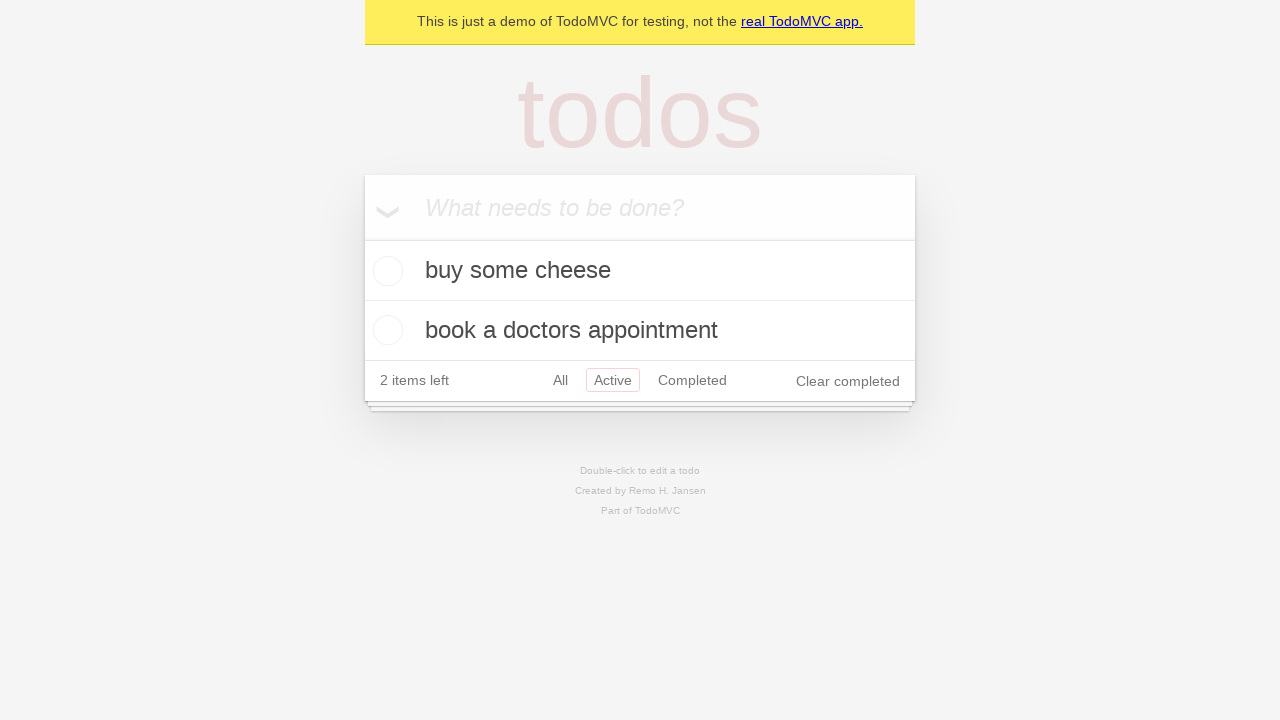

Clicked Completed filter to show only completed todos at (692, 380) on internal:role=link[name="Completed"i]
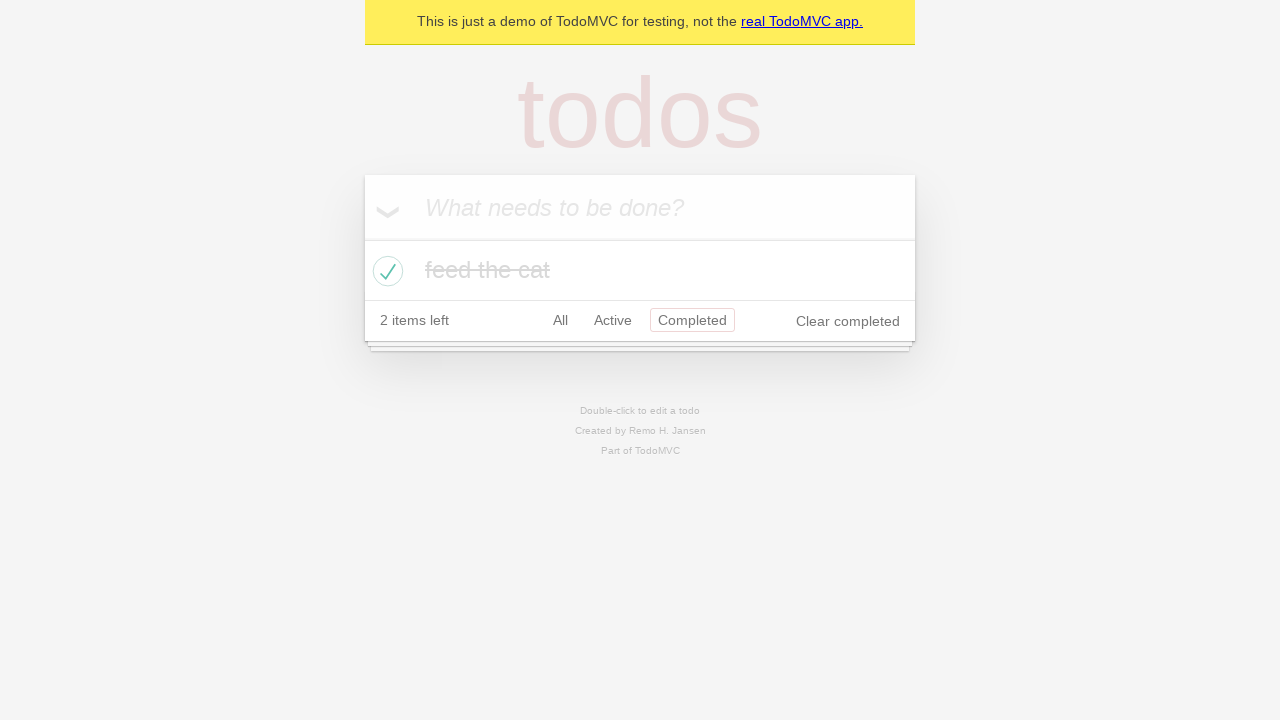

Clicked All filter to display all todo items at (560, 320) on internal:role=link[name="All"i]
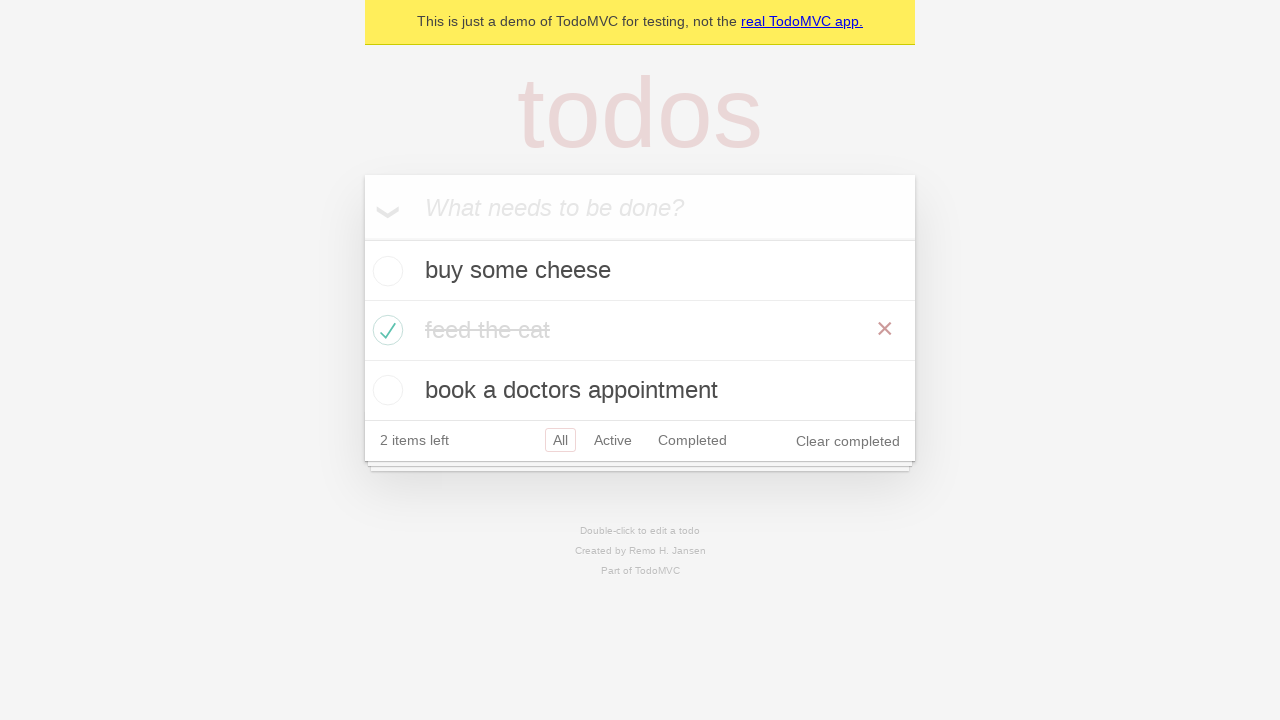

Verified all todo items are displayed after filtering
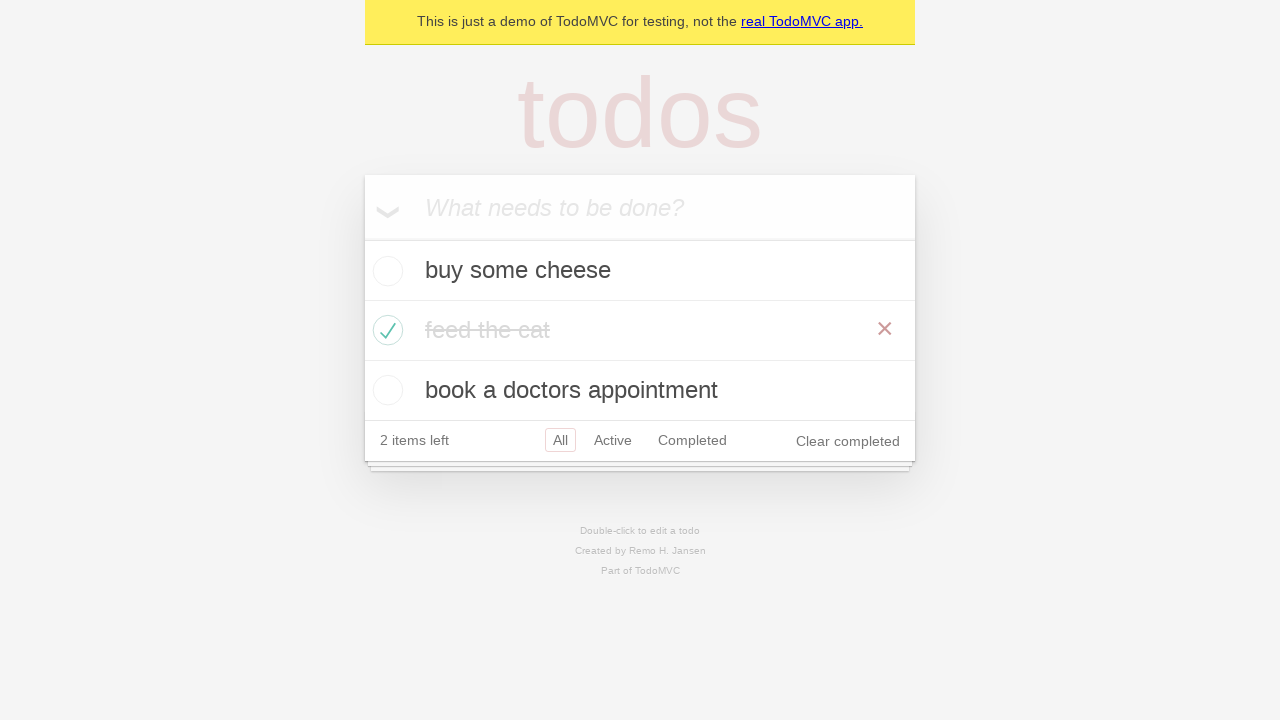

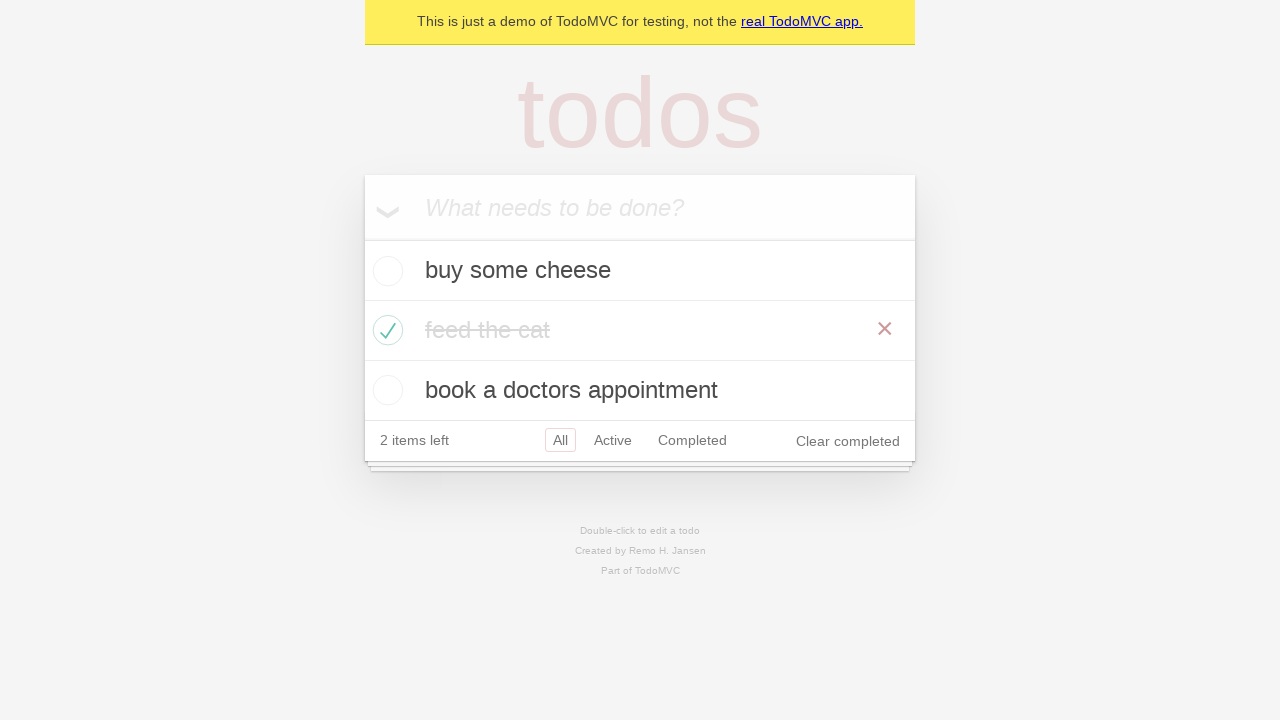